Tests form interaction by filling a text input field, selecting a radio button, and checking a checkbox on a practice page

Starting URL: https://awesomeqa.com/practice.html

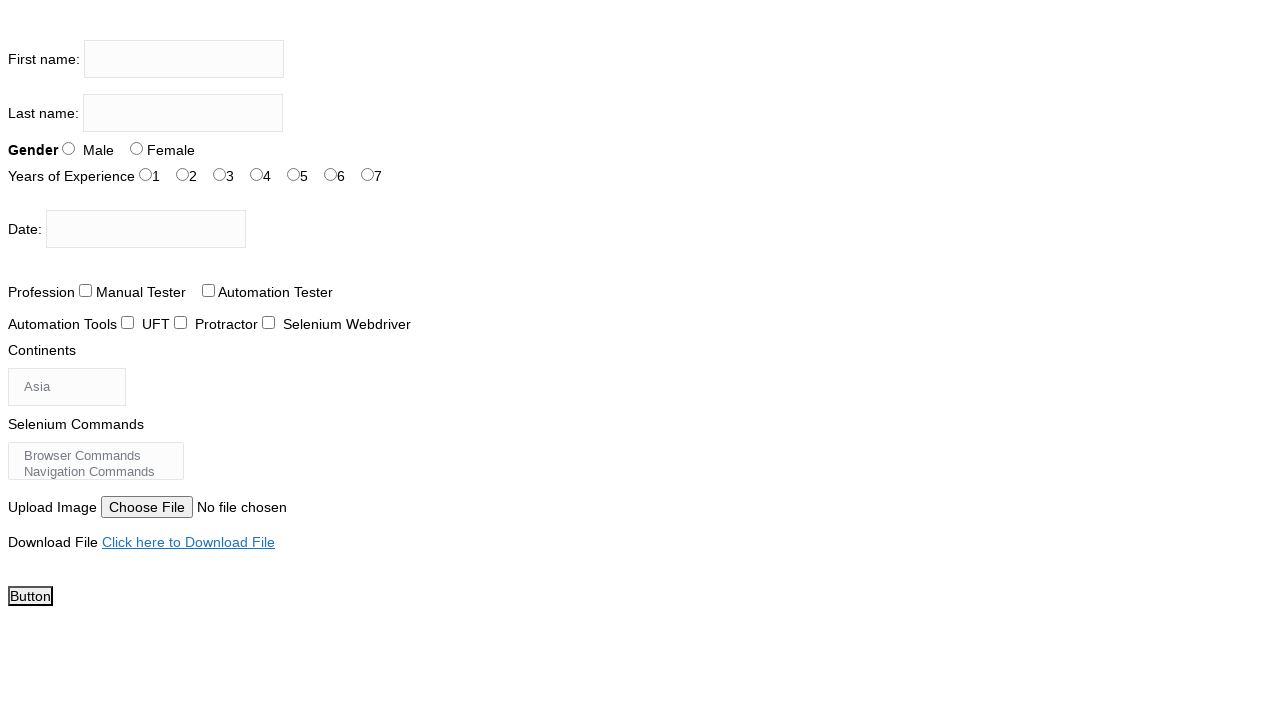

Filled firstname input field with 'the testing academy' on input[name='firstname']
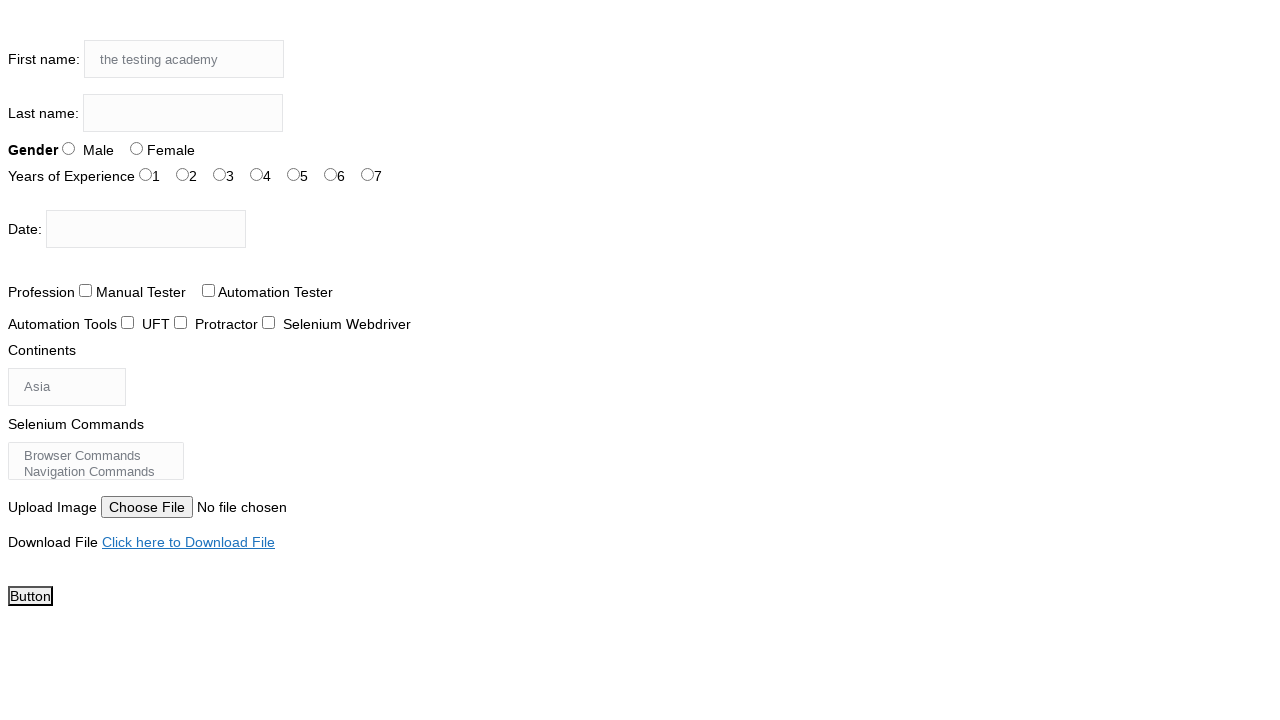

Selected radio button option (sex-1) at (136, 148) on #sex-1
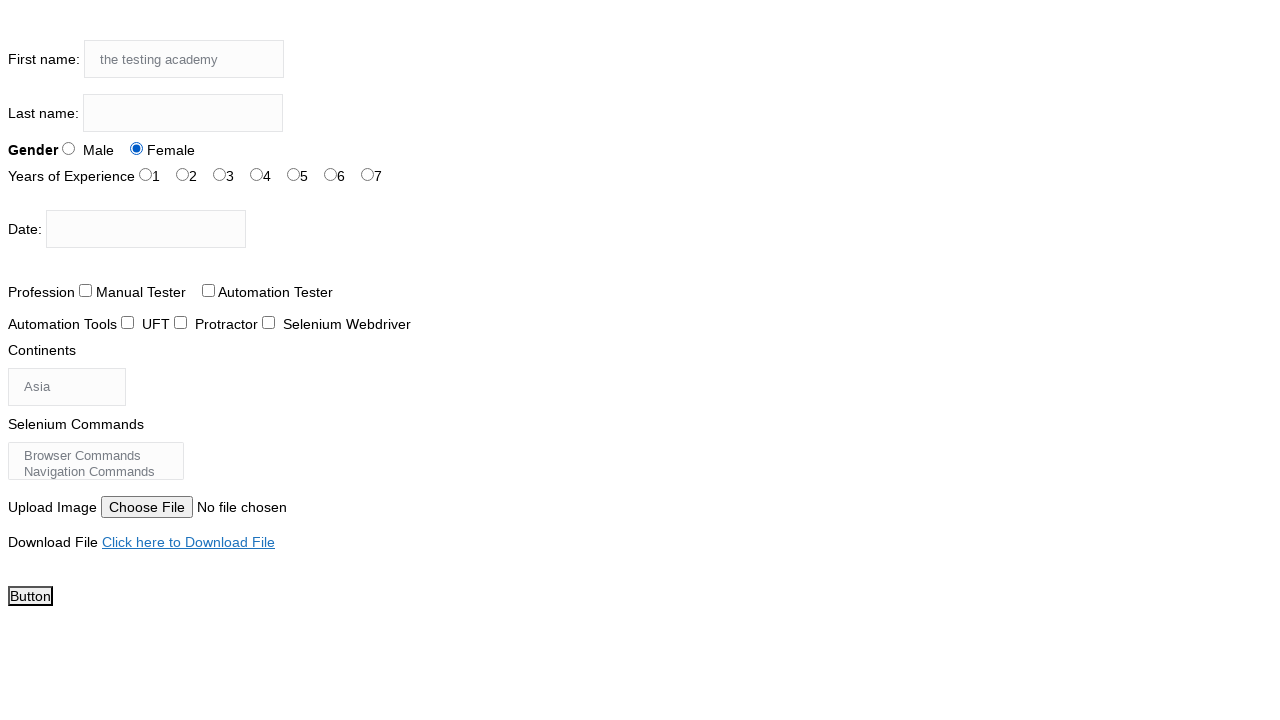

Checked checkbox option (tool-1) at (180, 322) on #tool-1
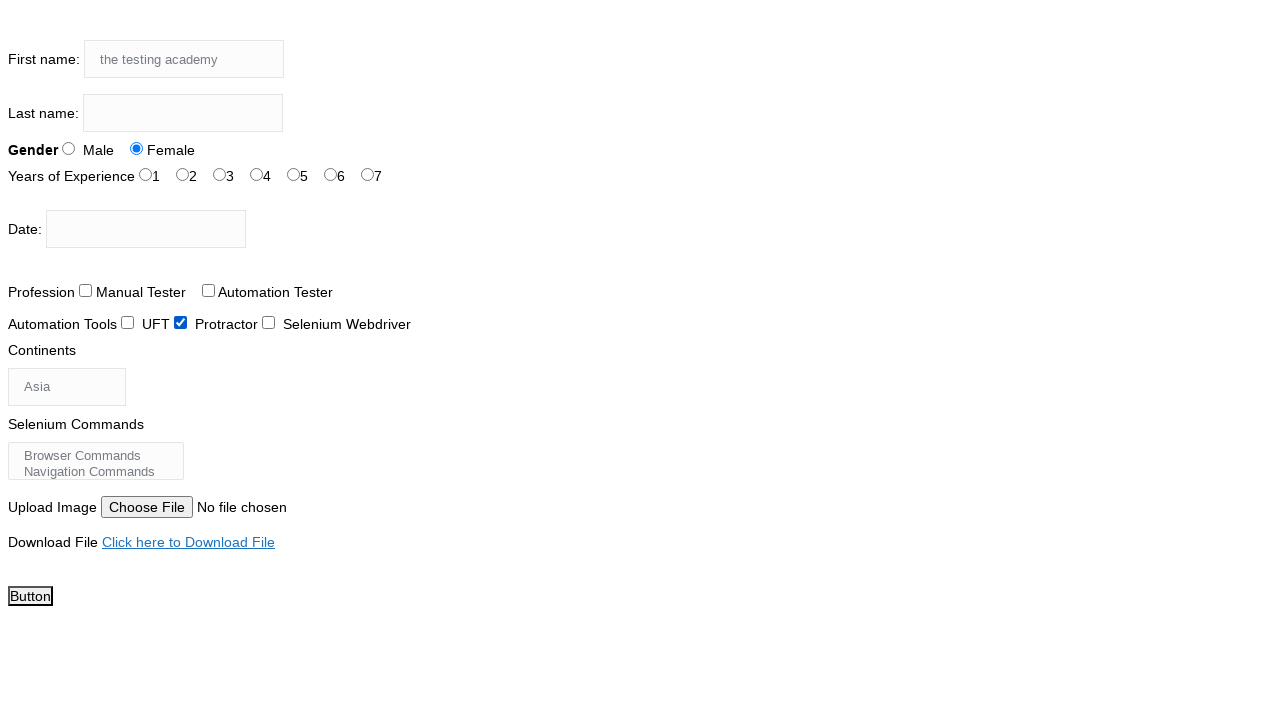

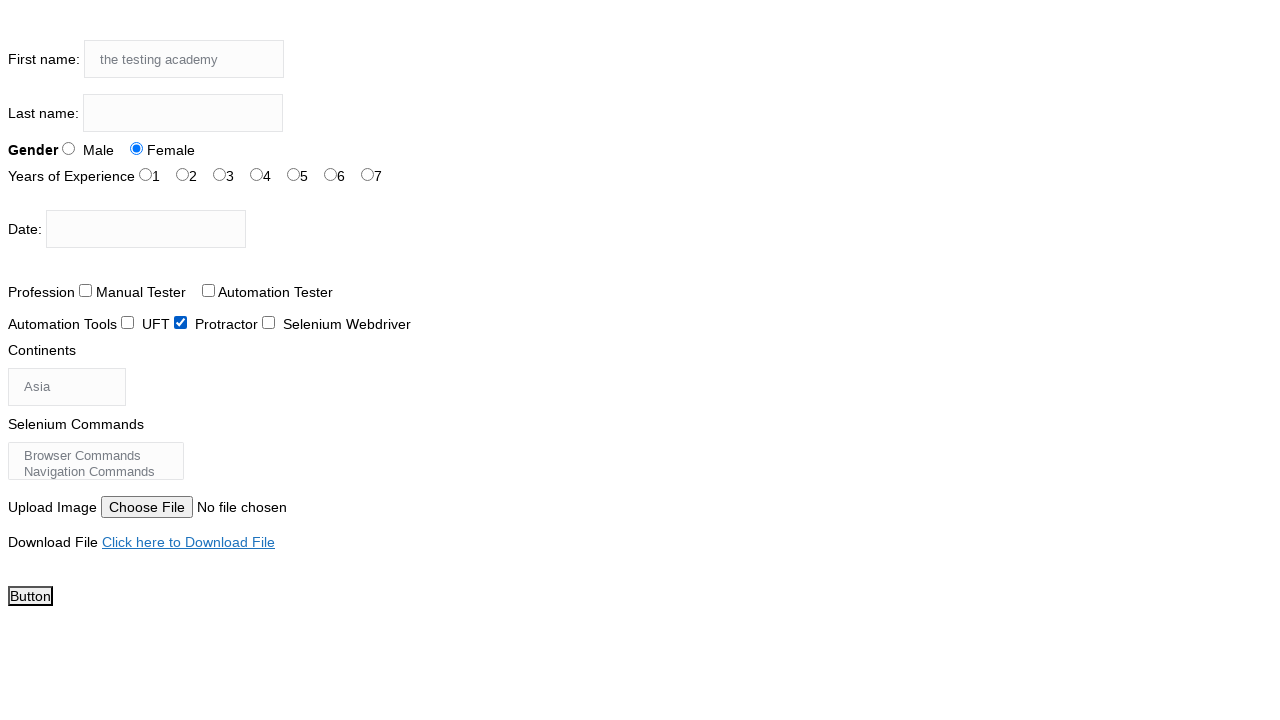